Tests that registration fails when username field is empty, verifying the "Username is required" error message appears.

Starting URL: https://anatoly-karpovich.github.io/demo-login-form/

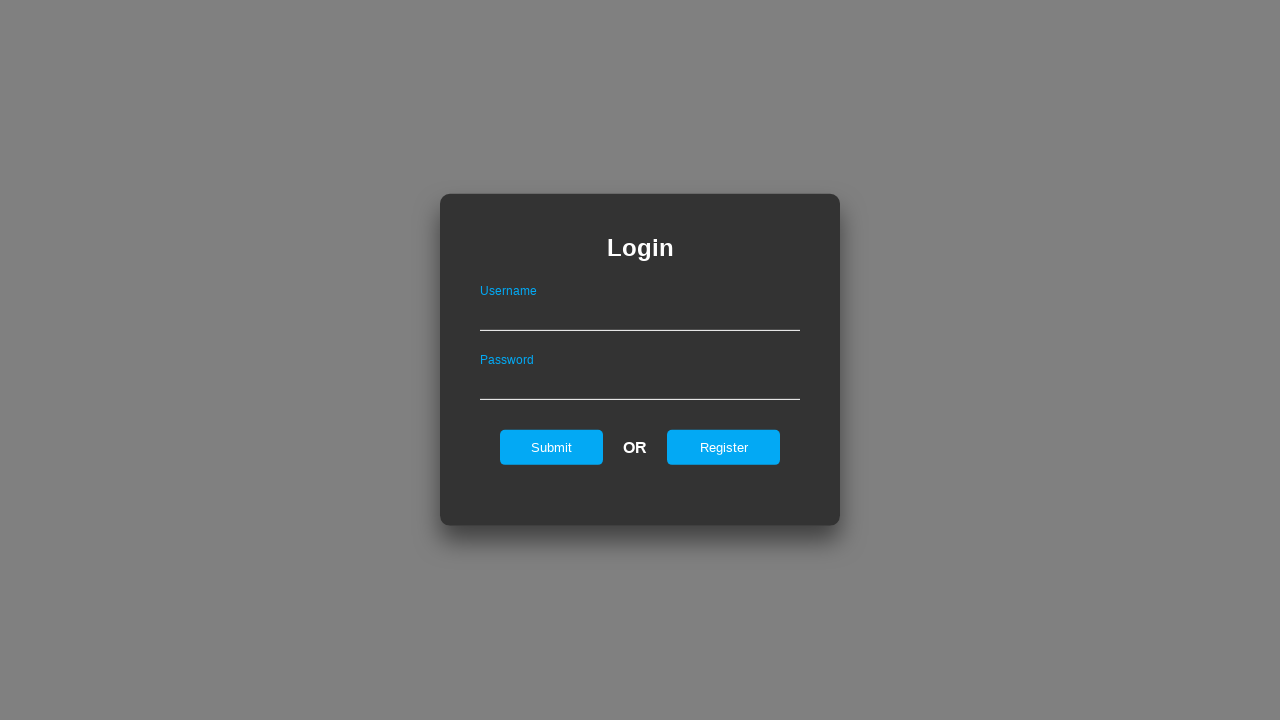

Set up existing user in localStorage
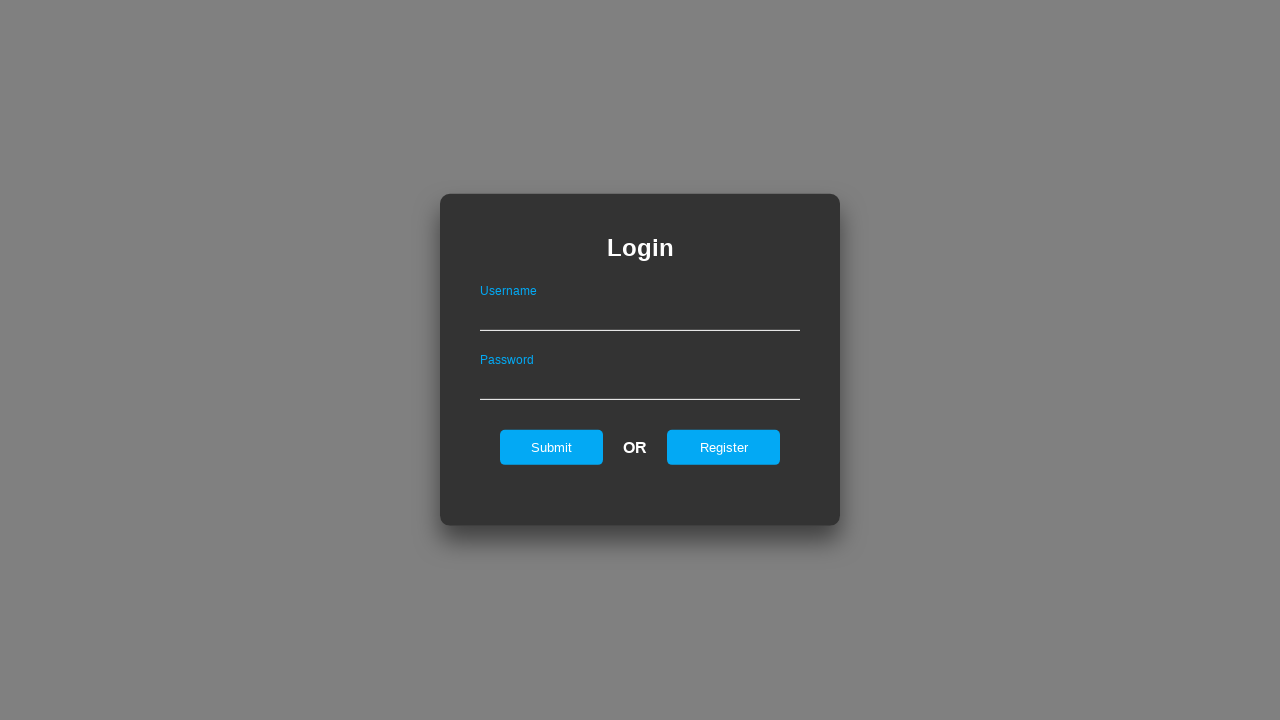

Modified maxLength attribute on password field to 200
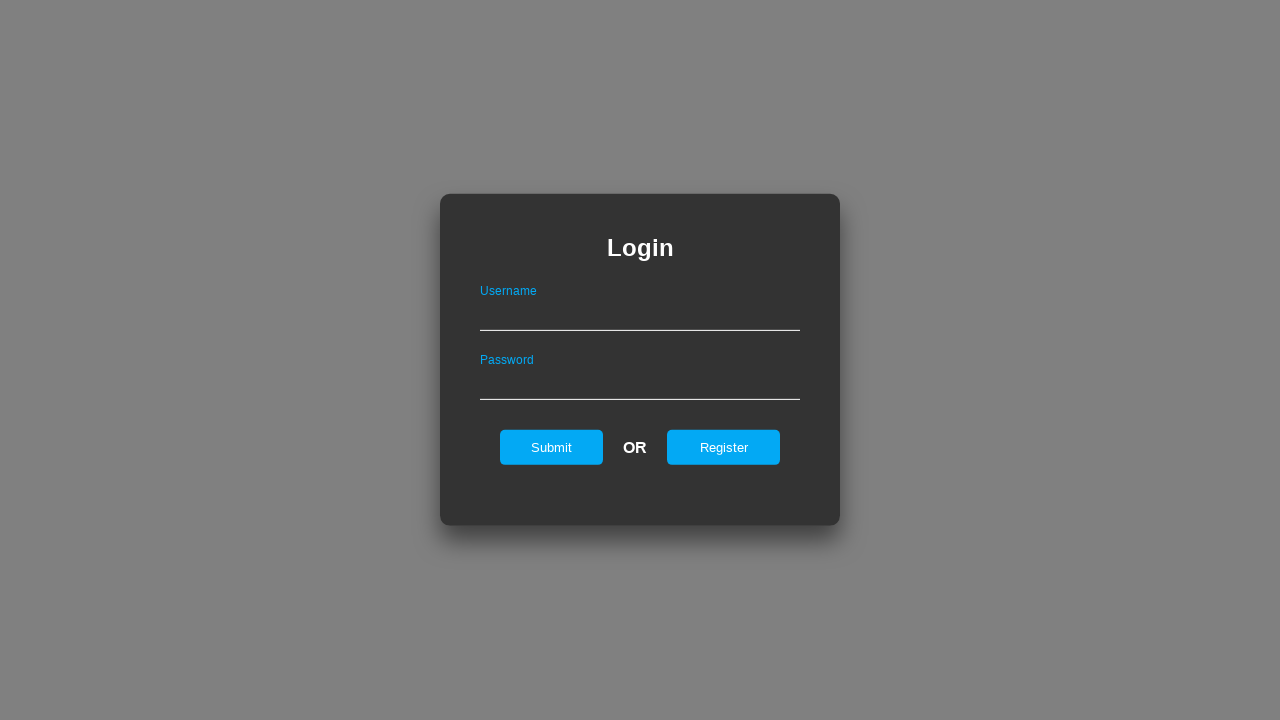

Clicked to show registration form at (724, 447) on #registerOnLogin
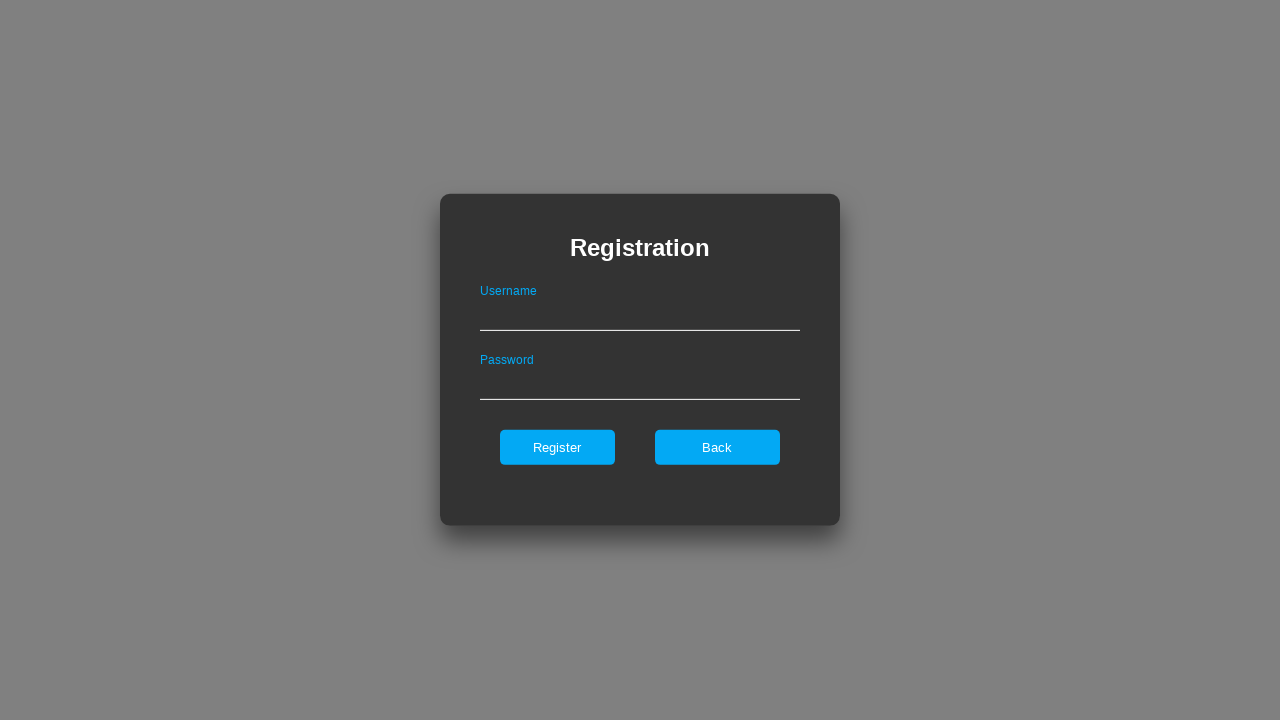

Left username field empty on #userNameOnRegister
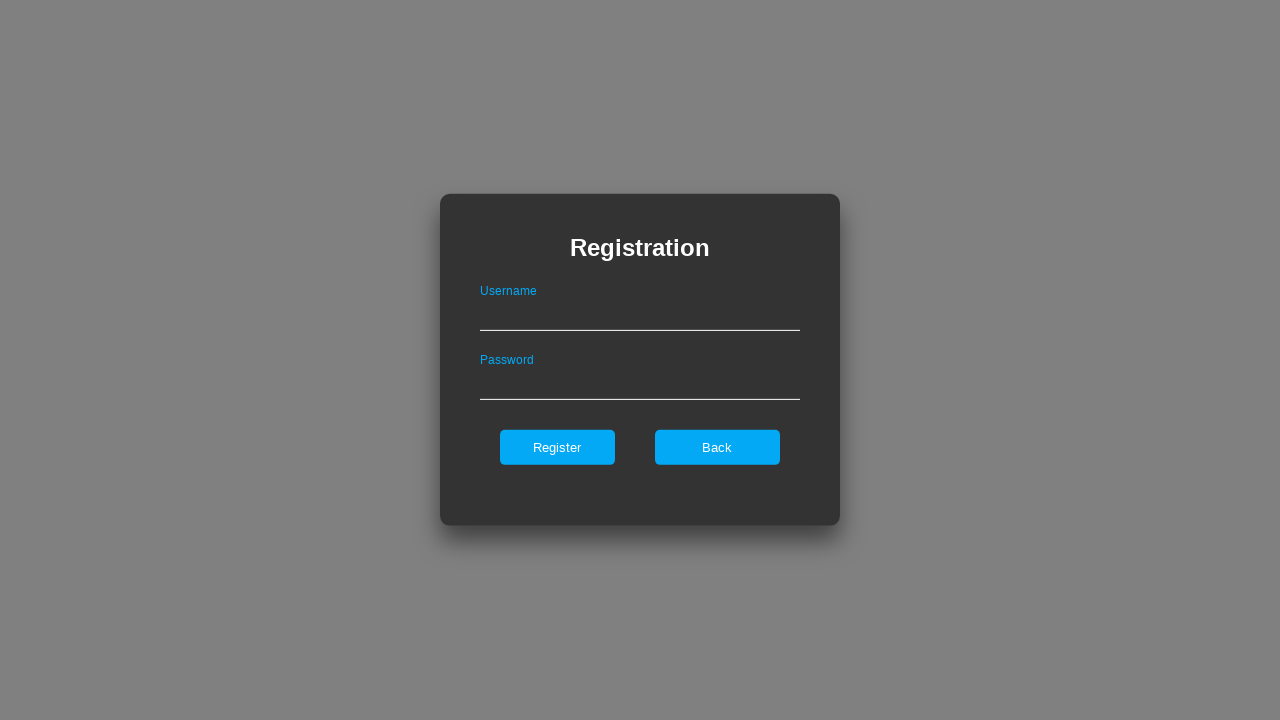

Filled password field with 'sdfsdfsdfDD' on #passwordOnRegister
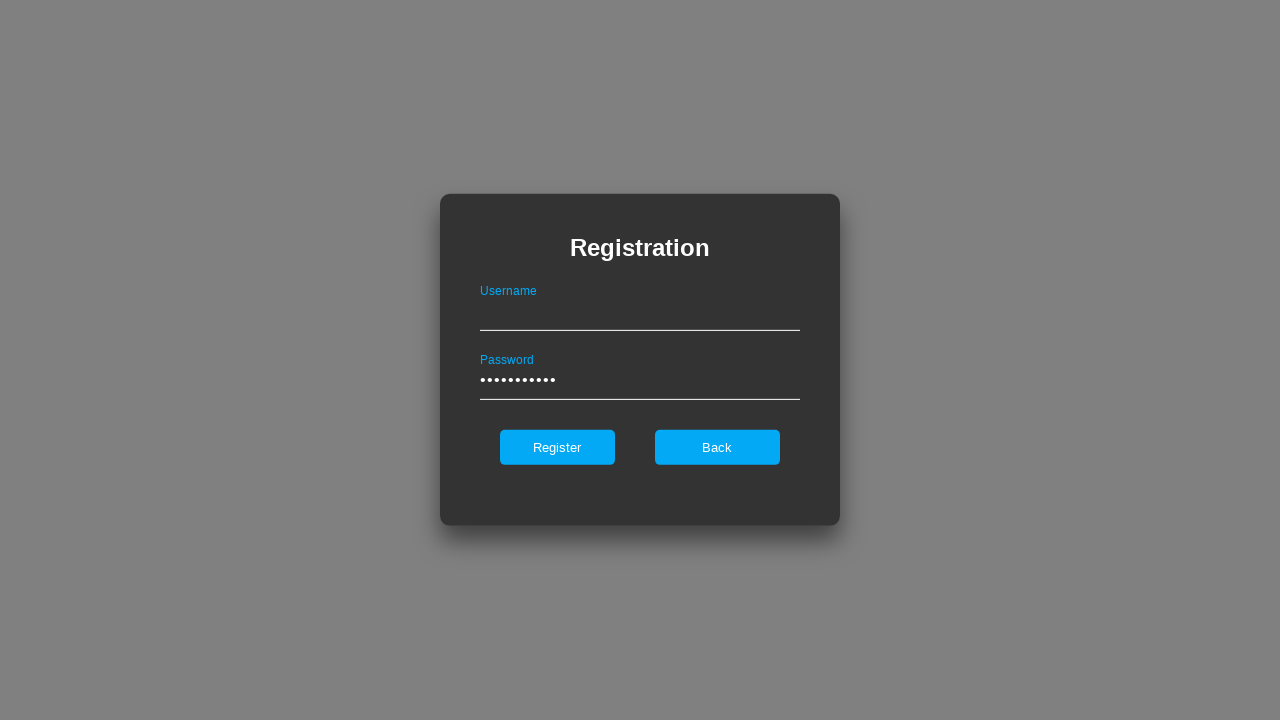

Clicked register button to attempt registration at (557, 447) on #register
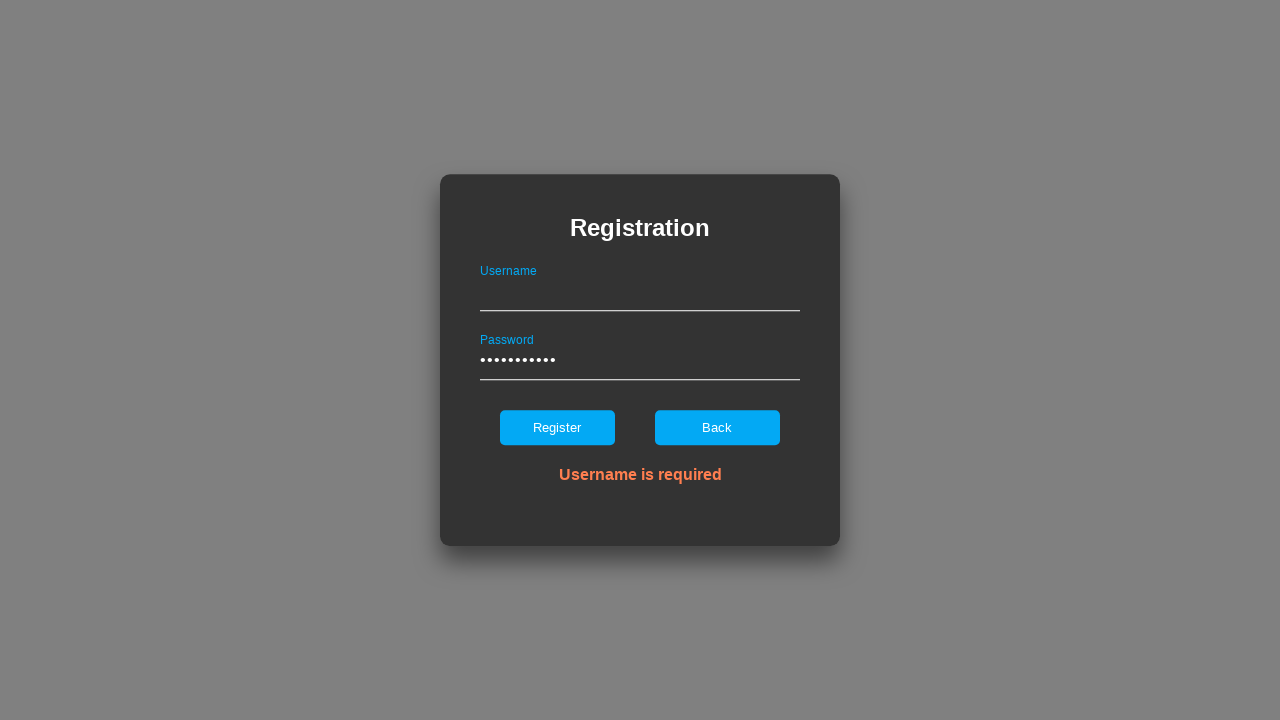

Verified 'Username is required' error message appeared
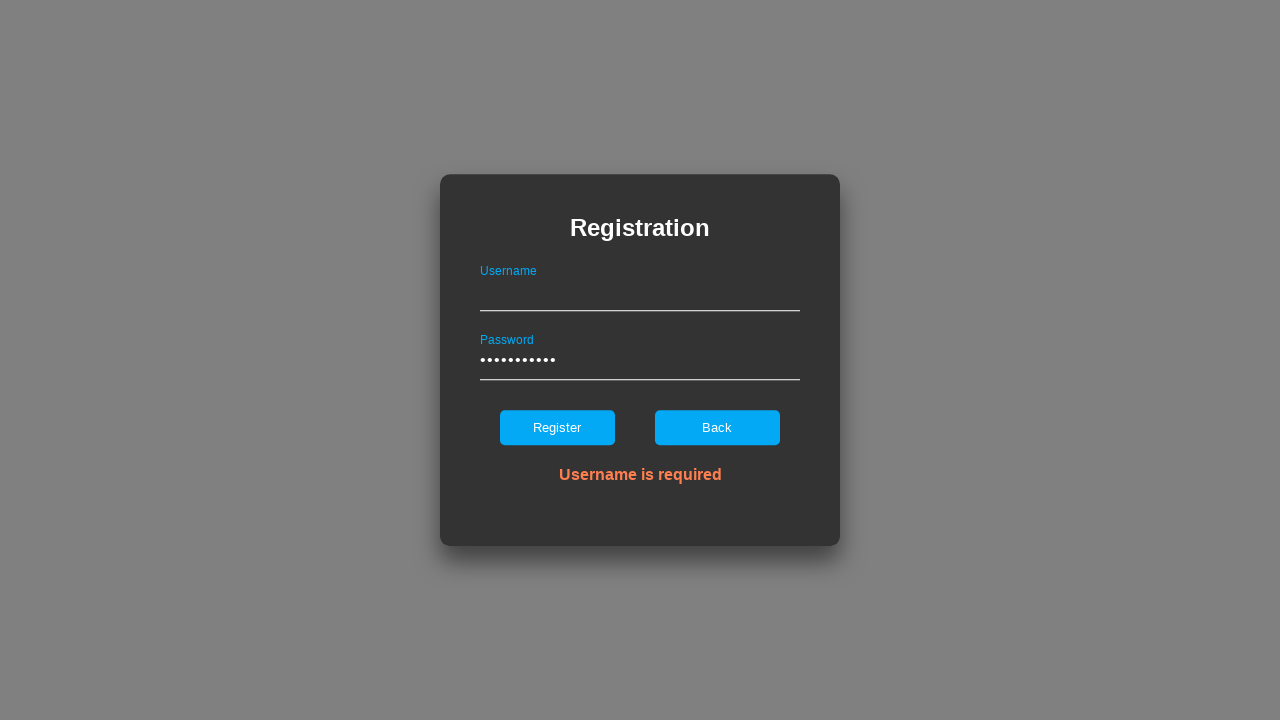

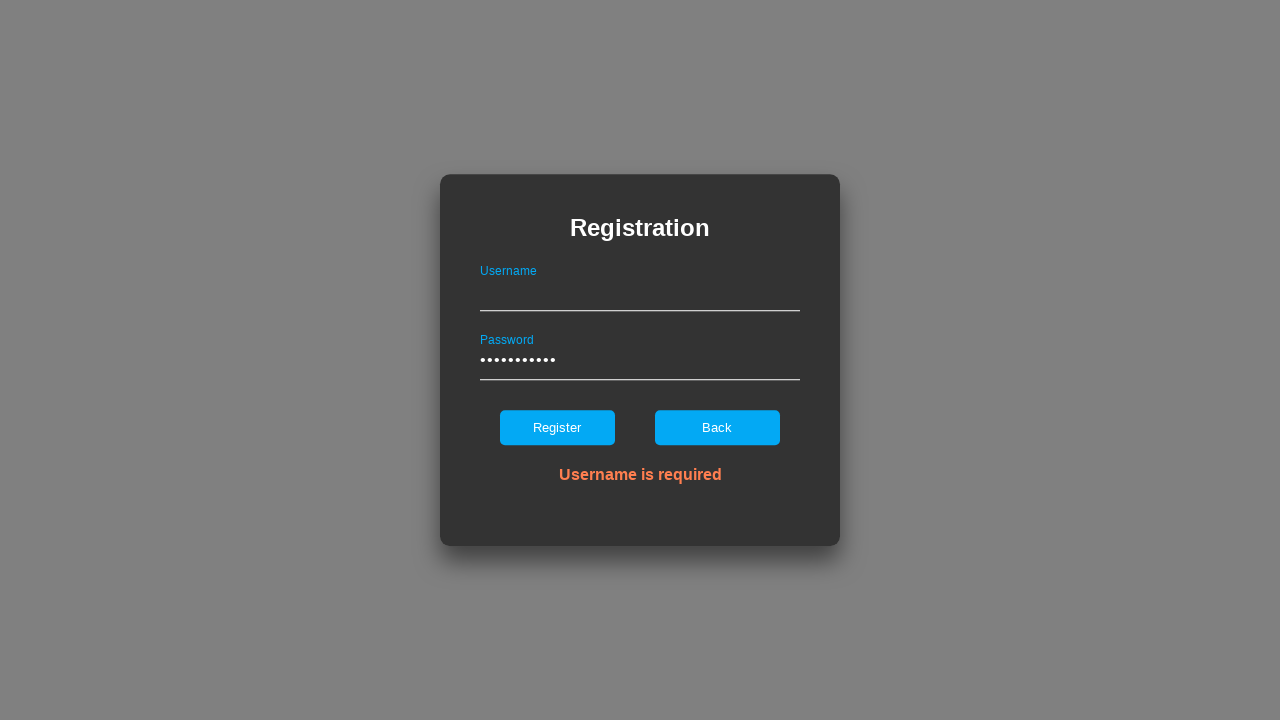